Tests right-click (context menu) functionality by performing a context click on a button element to trigger a context menu on a jQuery context menu demo page.

Starting URL: http://swisnl.github.io/jQuery-contextMenu/demo.html

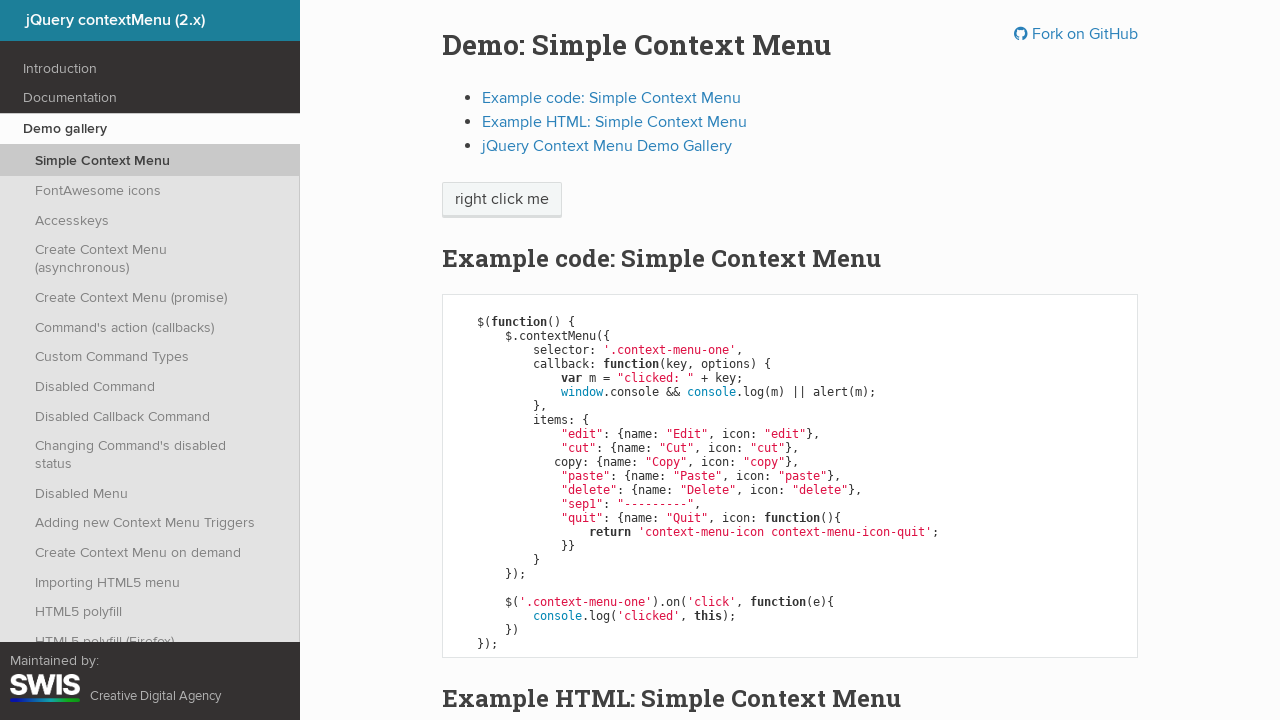

Button element is visible and ready
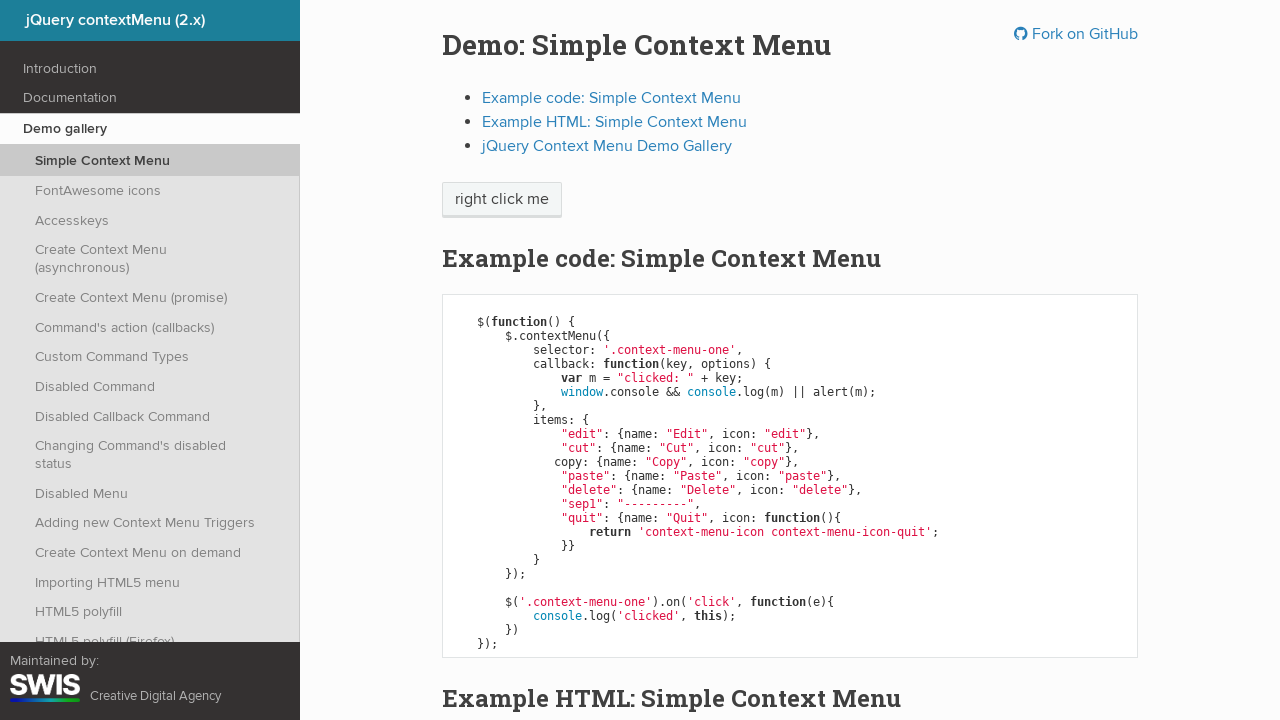

Right-clicked on button to trigger context menu at (502, 200) on span.context-menu-one.btn.btn-neutral
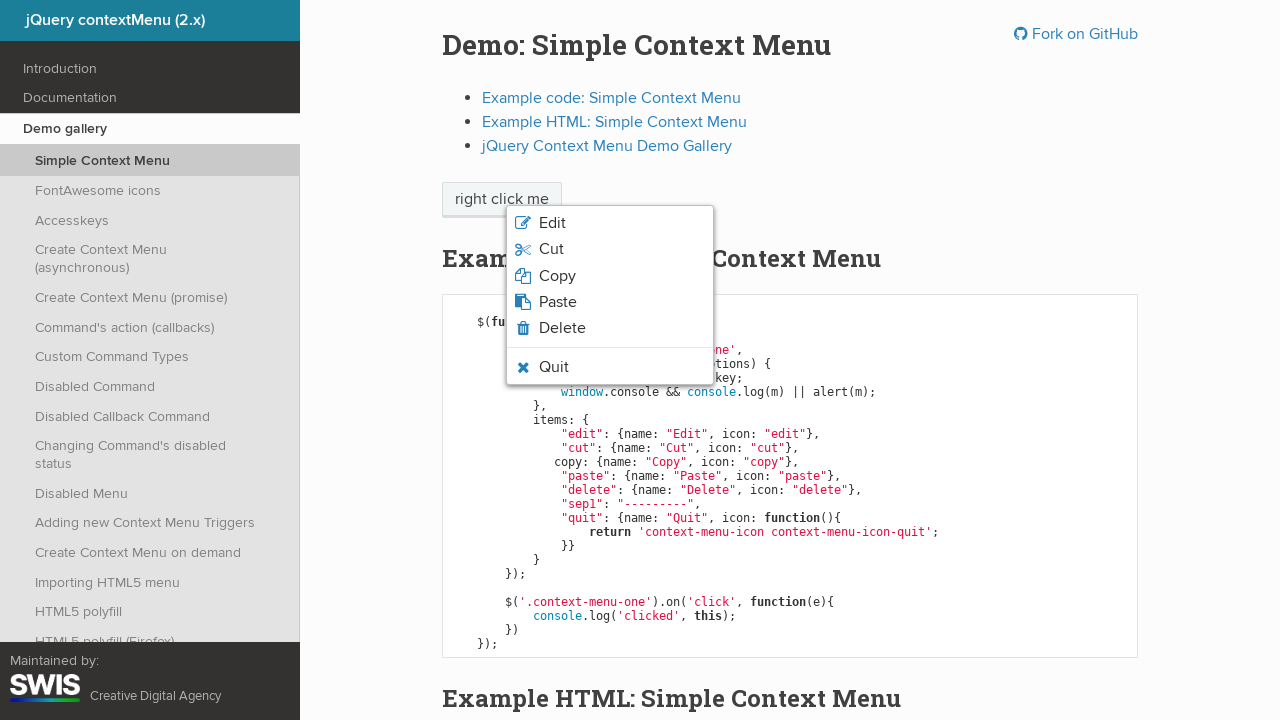

Context menu appeared on the page
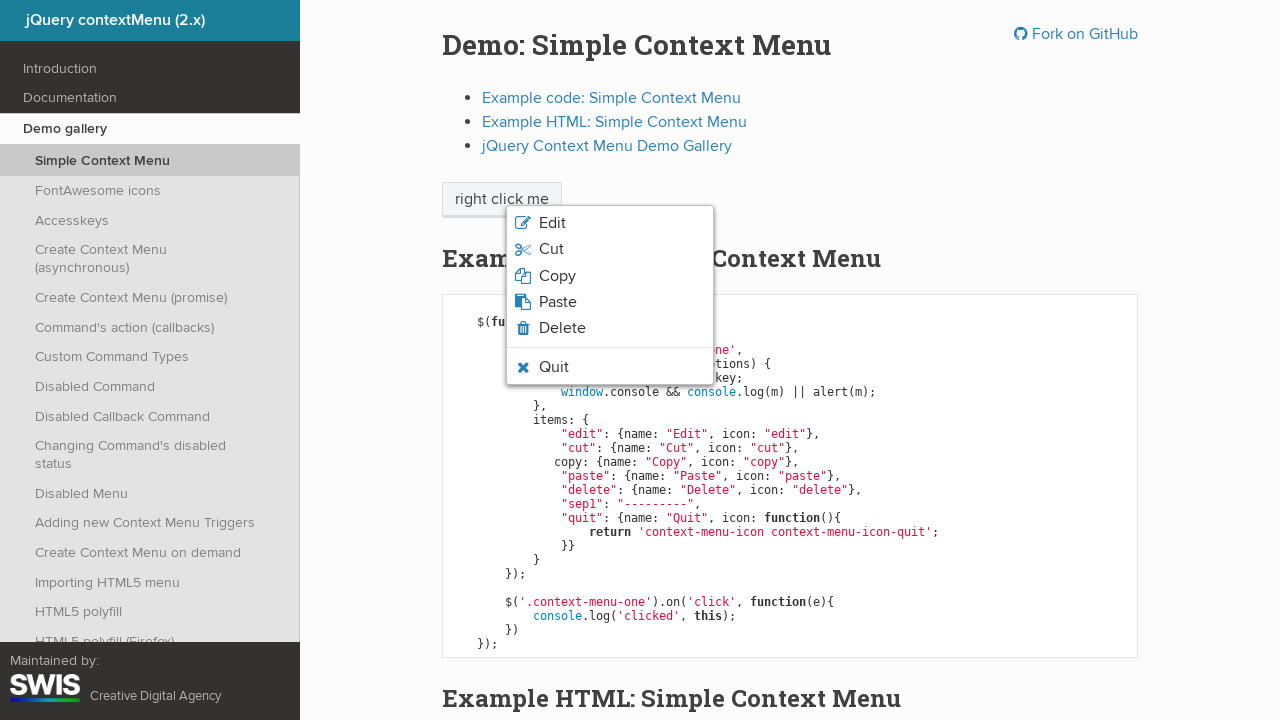

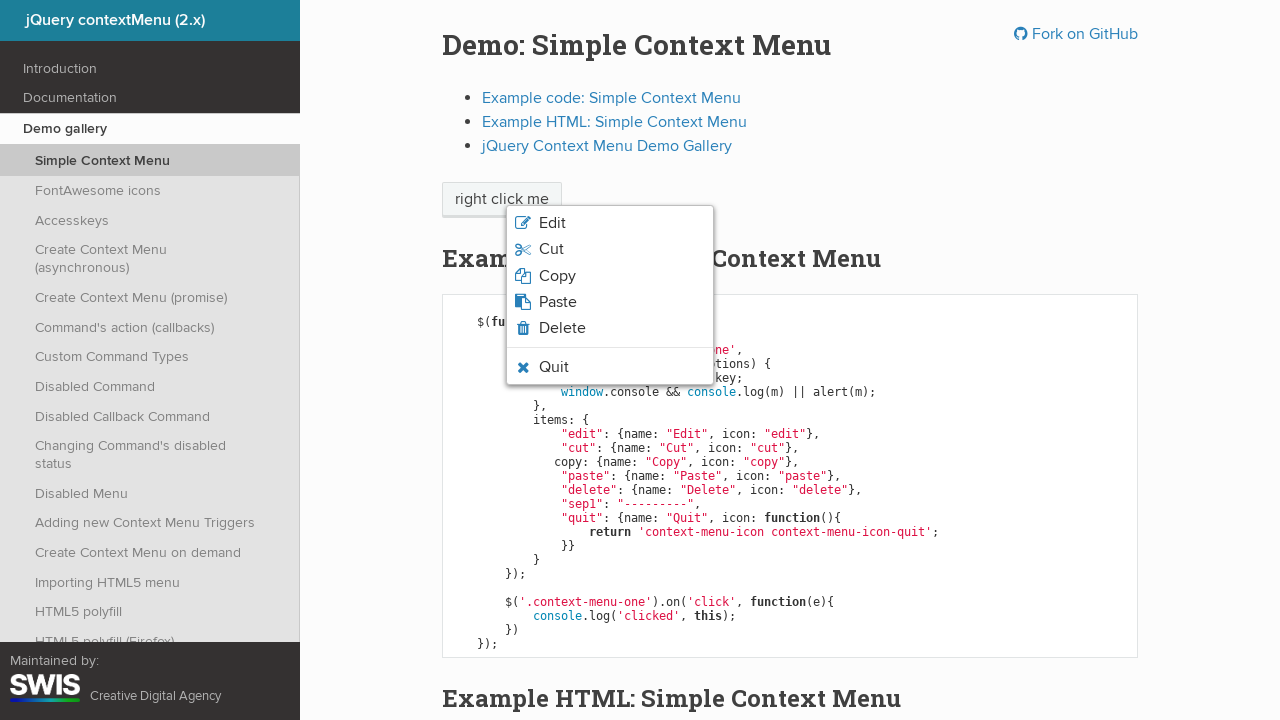